Tests JavaScript alert functionality by clicking a button that triggers an alert and verifying the alert message text equals "You clicked a button"

Starting URL: https://demoqa.com/alerts

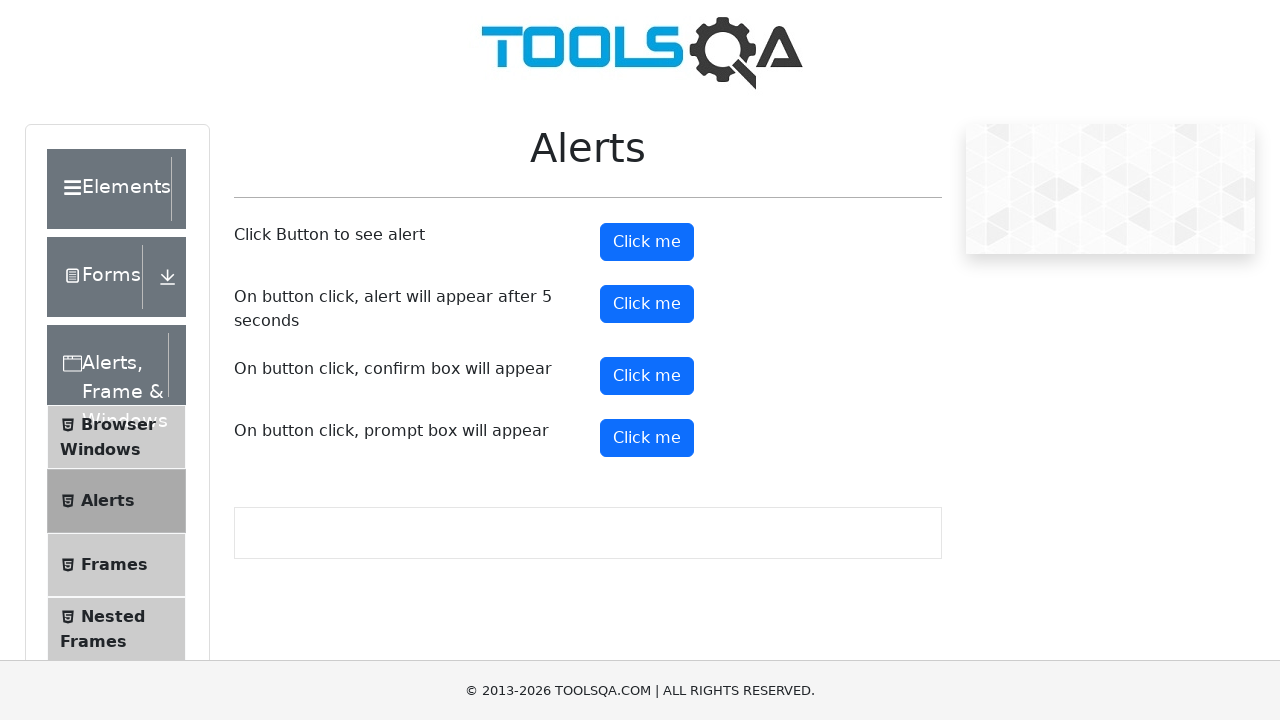

Clicked alert button to trigger alert dialog at (647, 242) on #alertButton
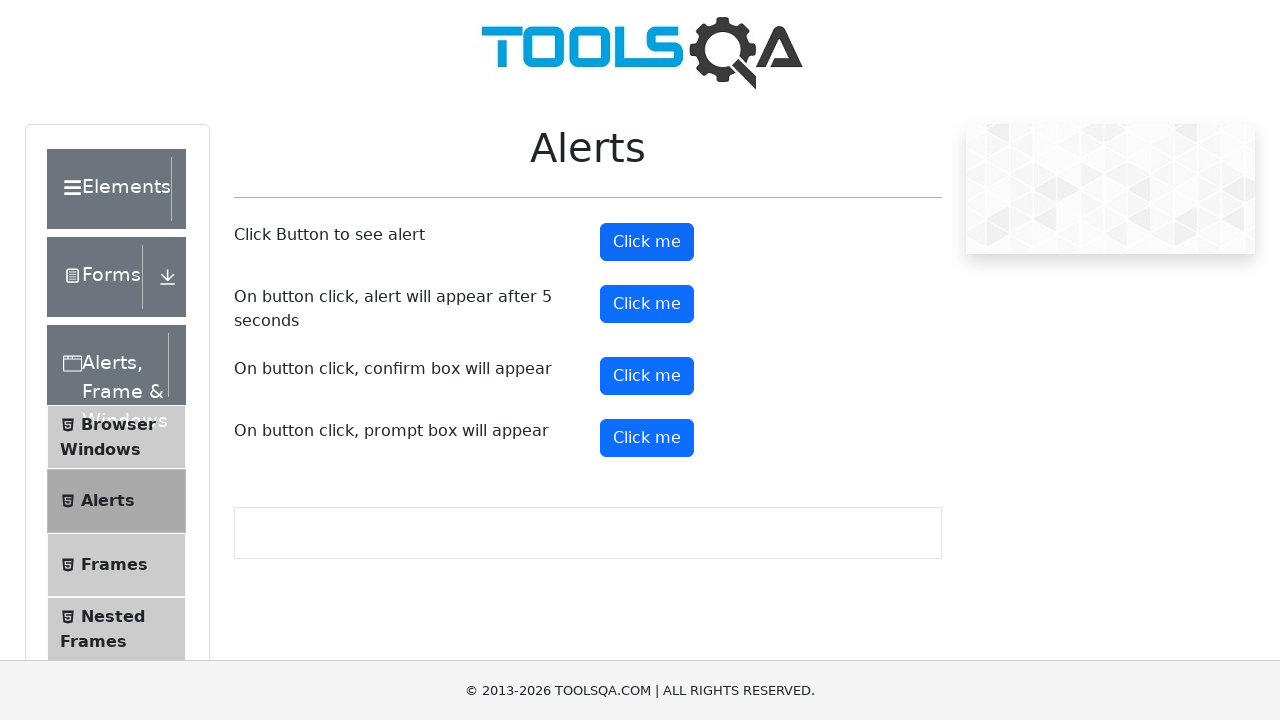

Set up dialog handler to capture and verify alert text
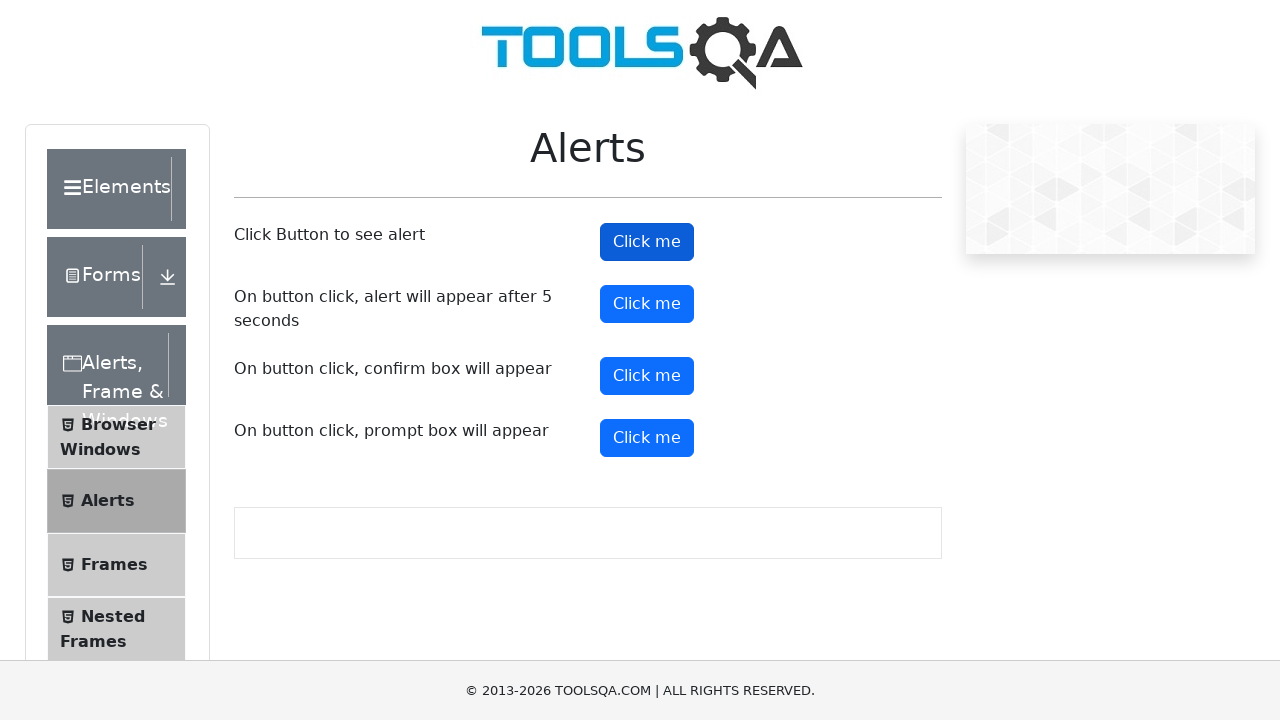

Clicked alert button again with dialog handler in place at (647, 242) on #alertButton
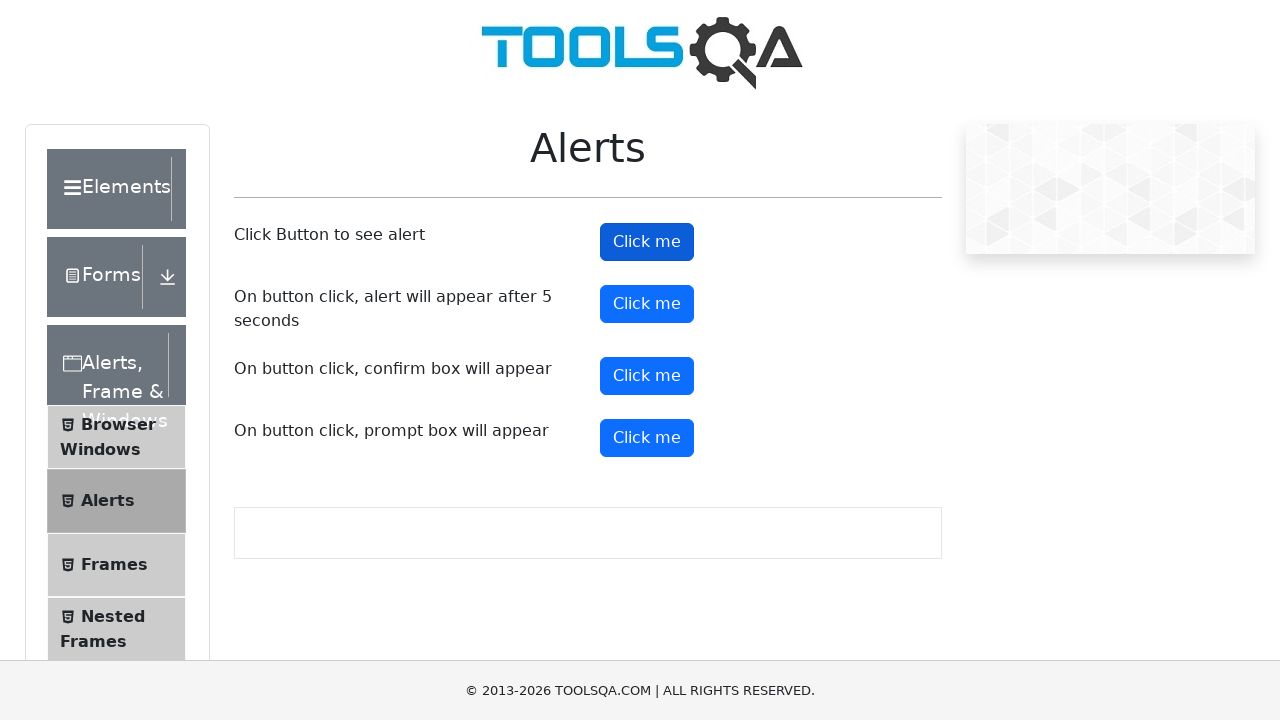

Waited 500ms to ensure alert dialog was handled
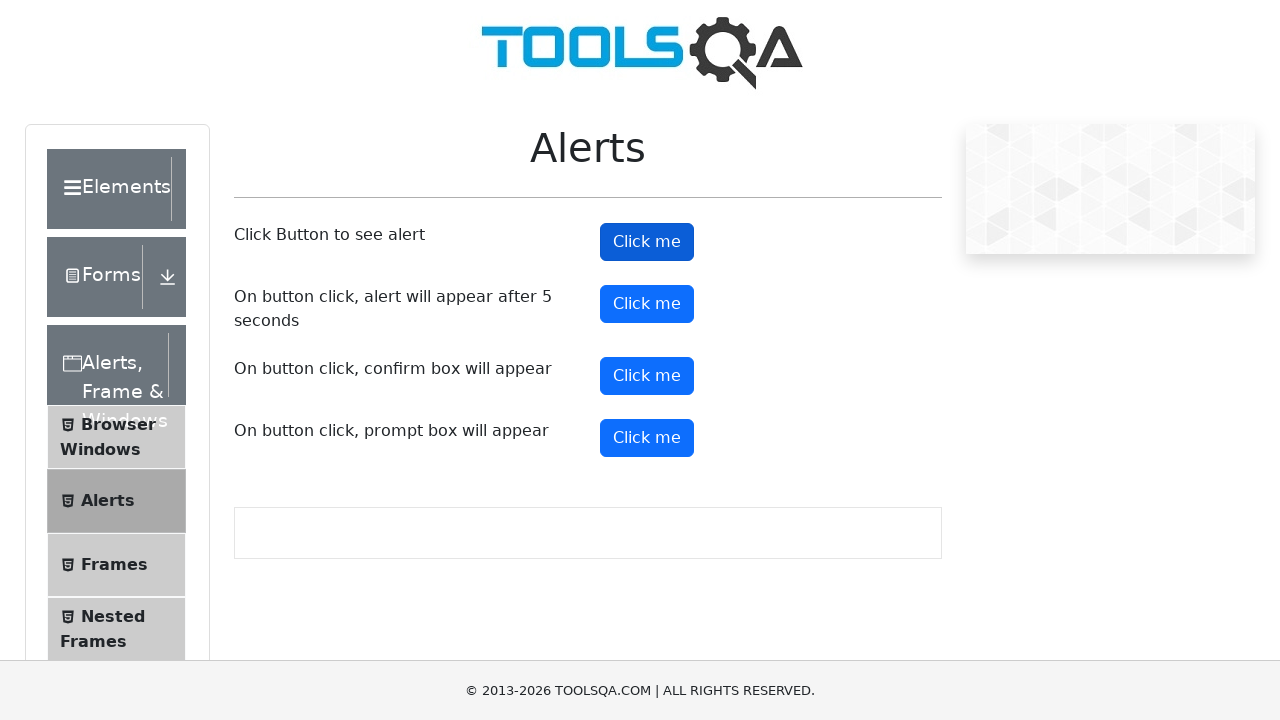

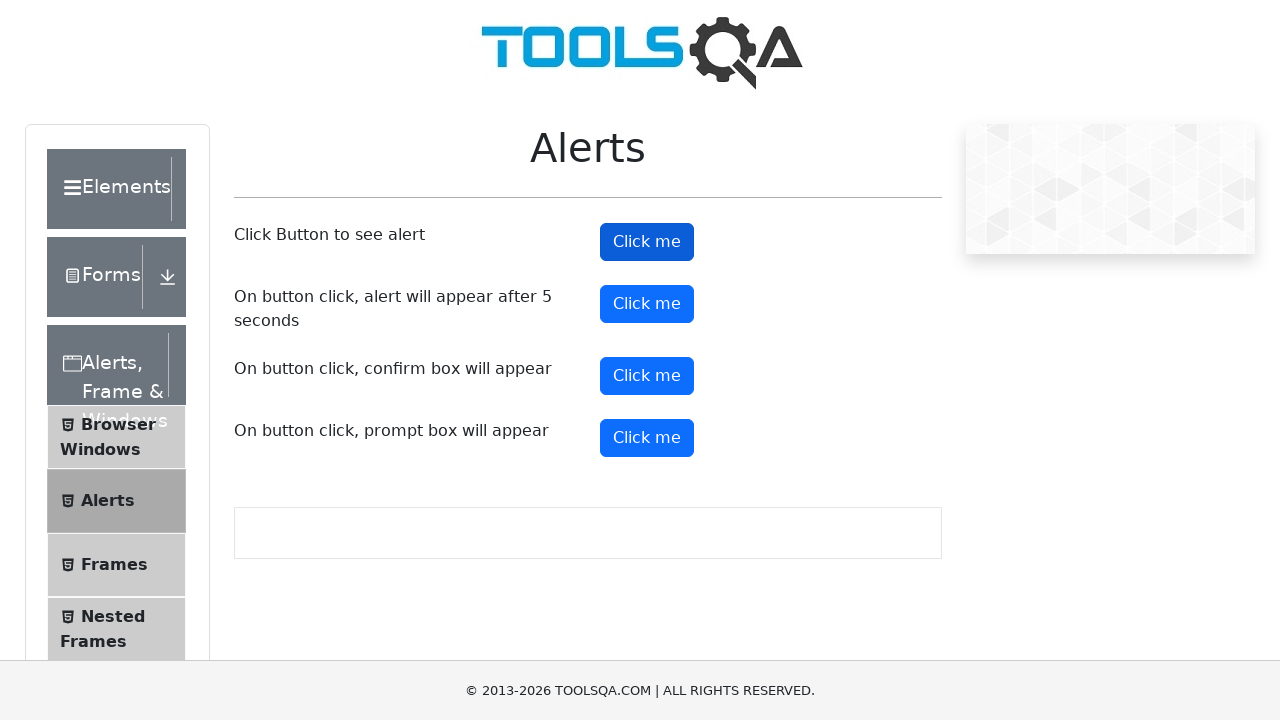